Navigates to Playwright documentation site and clicks the "Get started" link

Starting URL: https://playwright.dev/

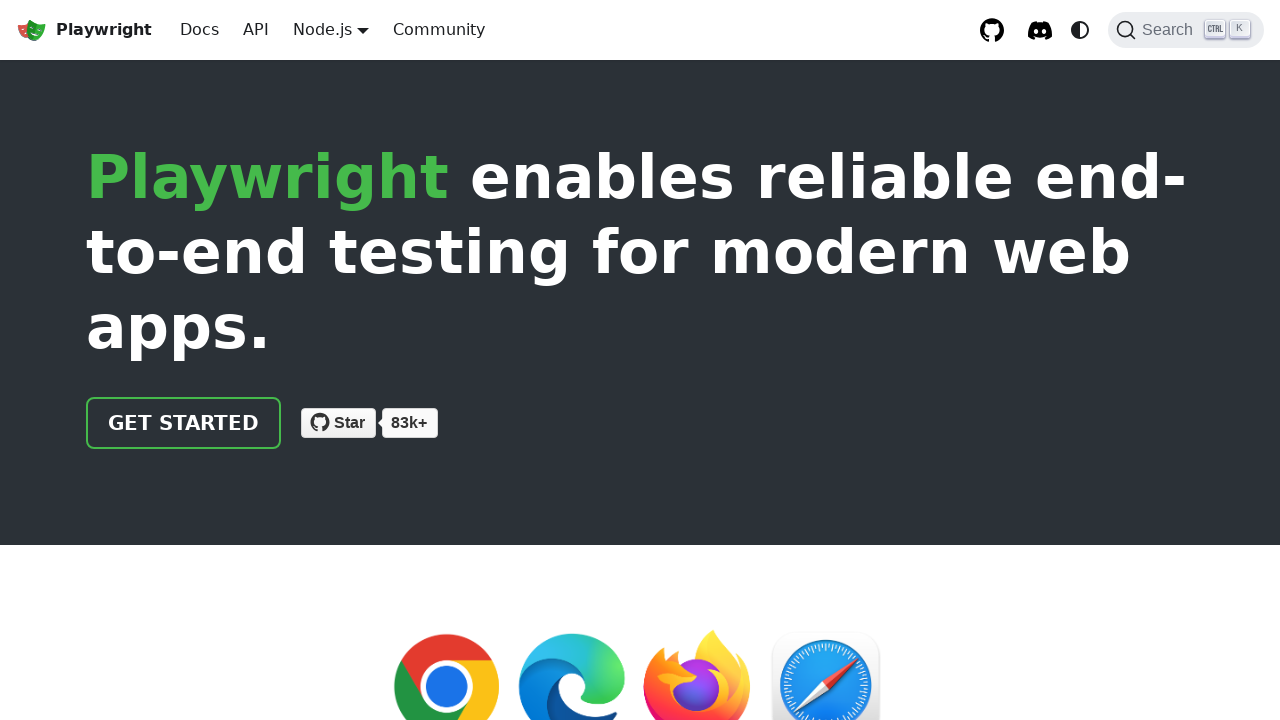

Navigated to Playwright documentation site
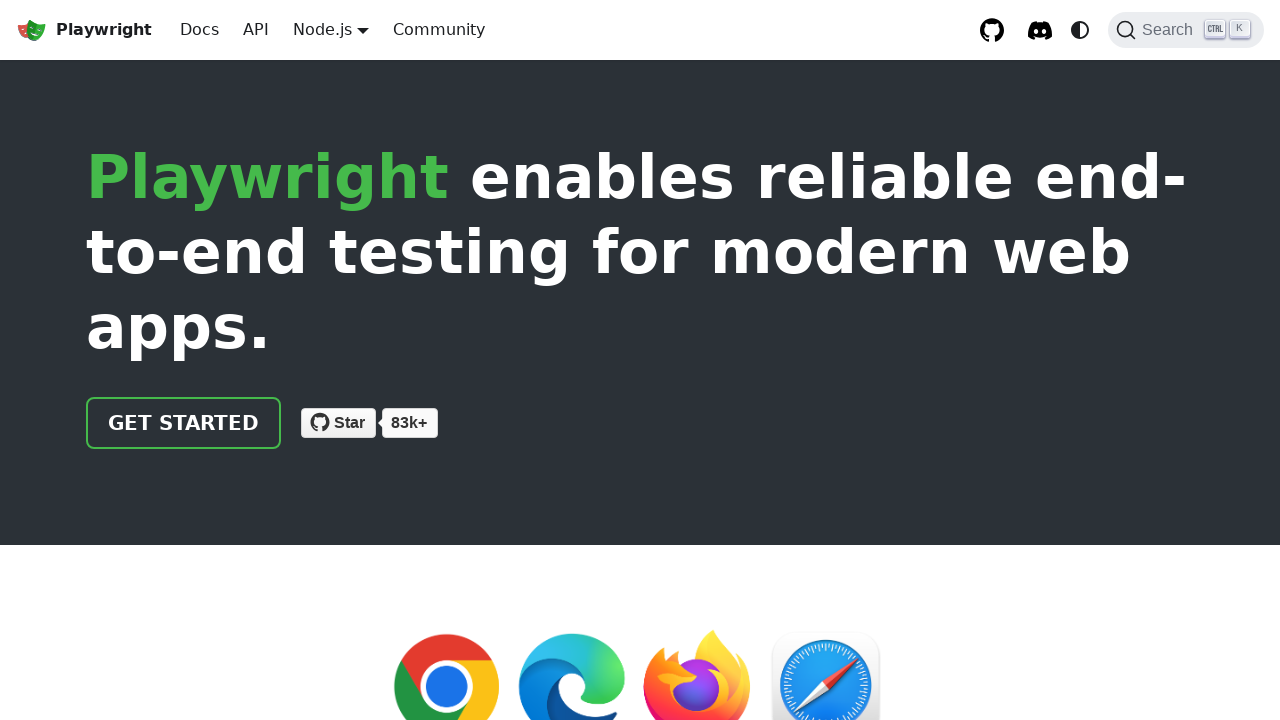

Clicked the 'Get started' link at (184, 423) on internal:role=link[name="Get started"i]
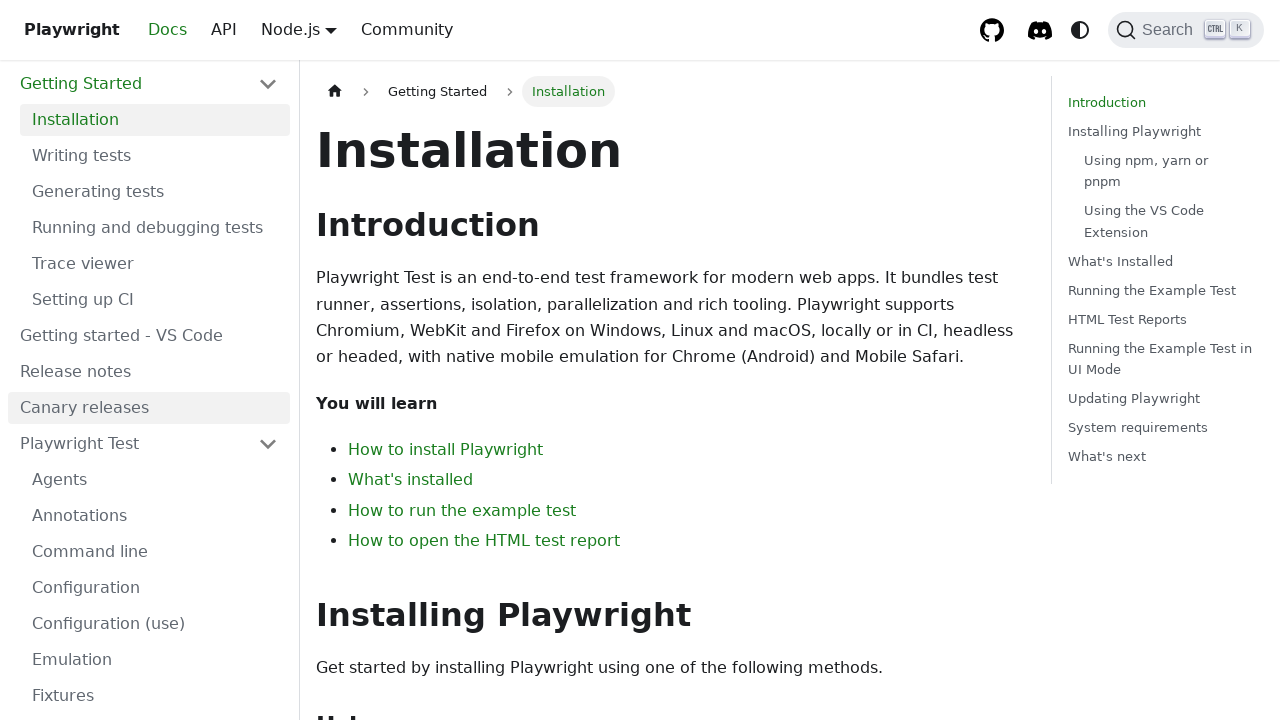

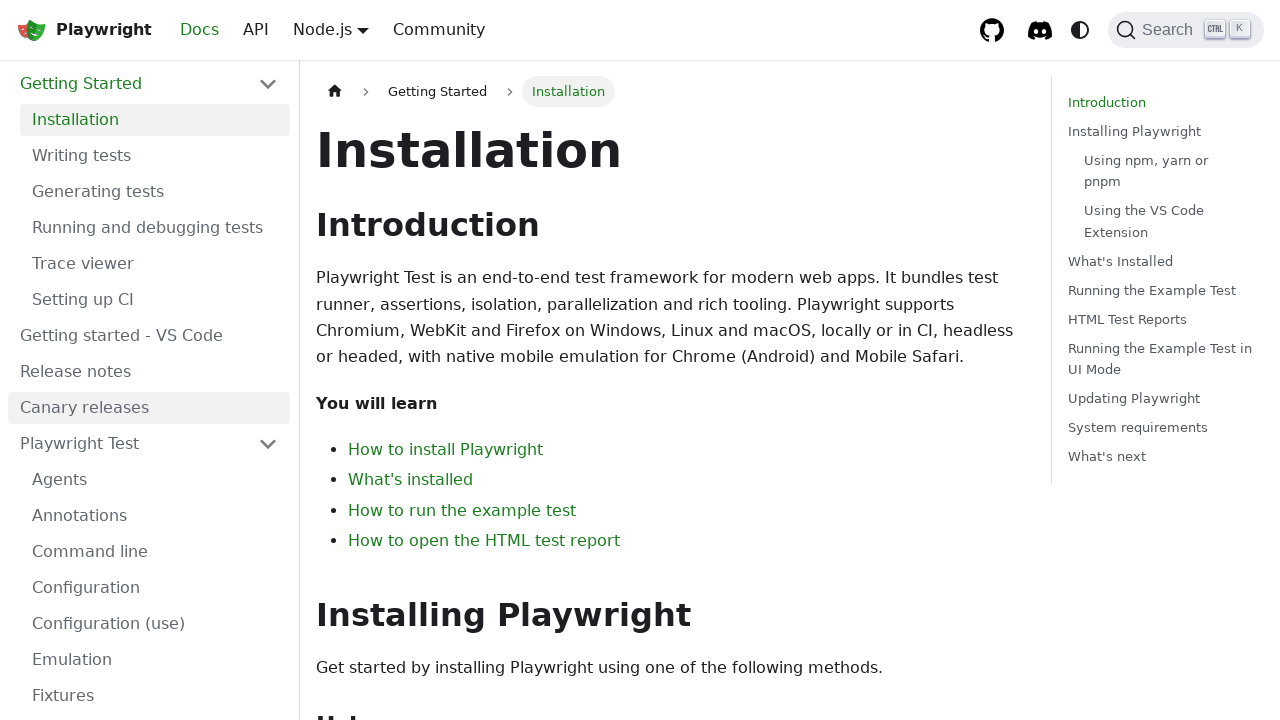